Fills out a Google Form with property information including address, price, and link fields

Starting URL: https://docs.google.com/forms/d/e/1FAIpQLSdOhLBd_TmbtIKnfb3c3lZvKrRsgFUmkfWu1-Dthbr3O4YZaA/viewform?usp=sf_link

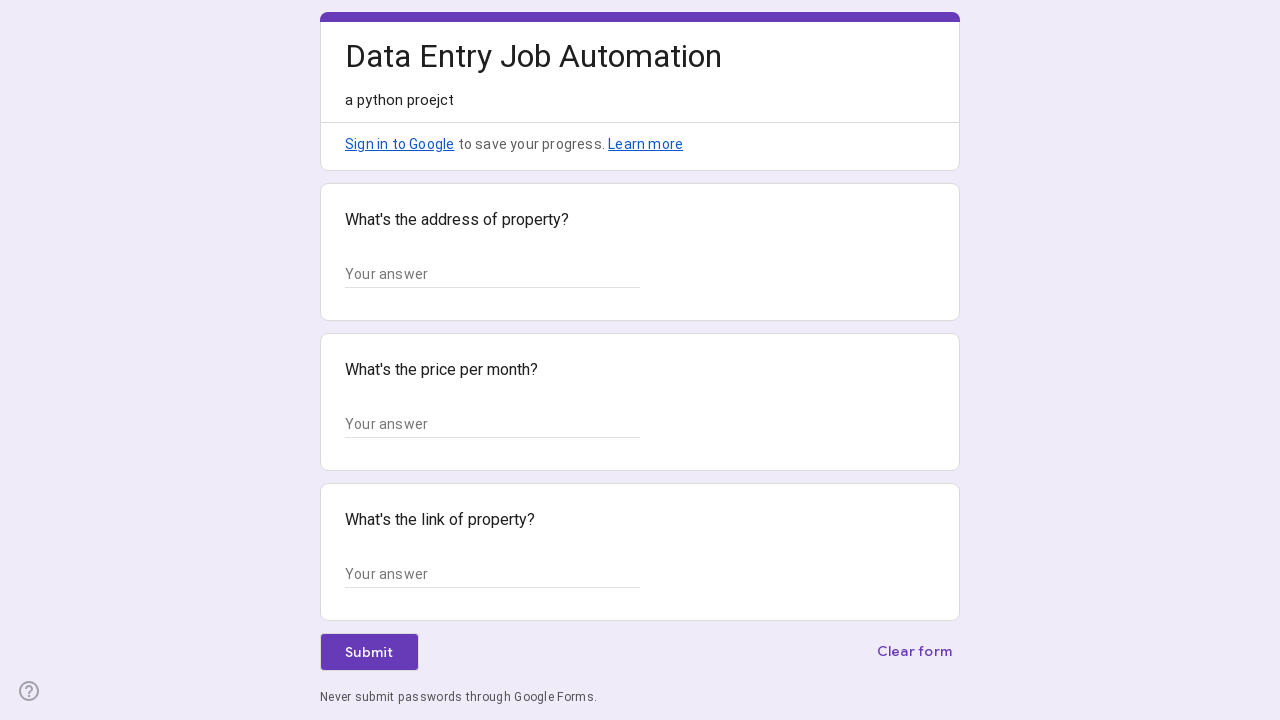

Google Form loaded and form container element located
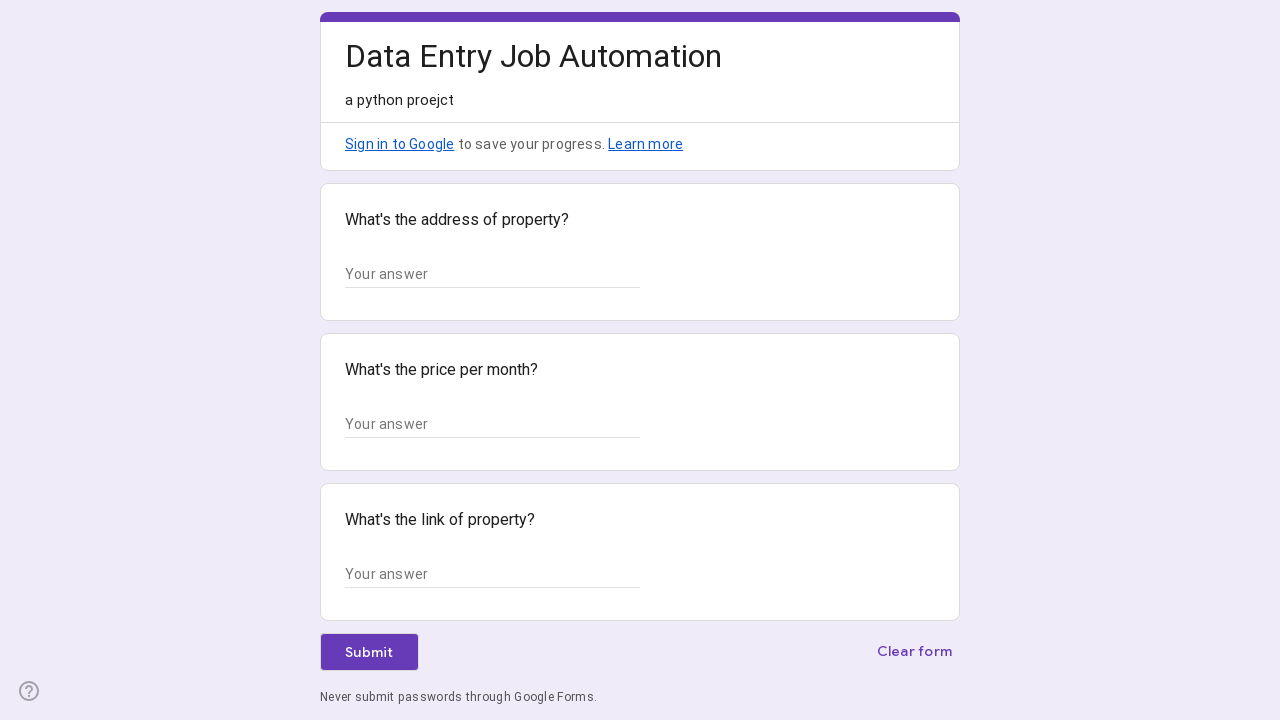

Filled address field with 'Çankaya, Ankara' on //*[@id="mG61Hd"]/div[2]/div/div[2]/div[1]/div/div/div[2]/div/div[1]/div/div[1]/
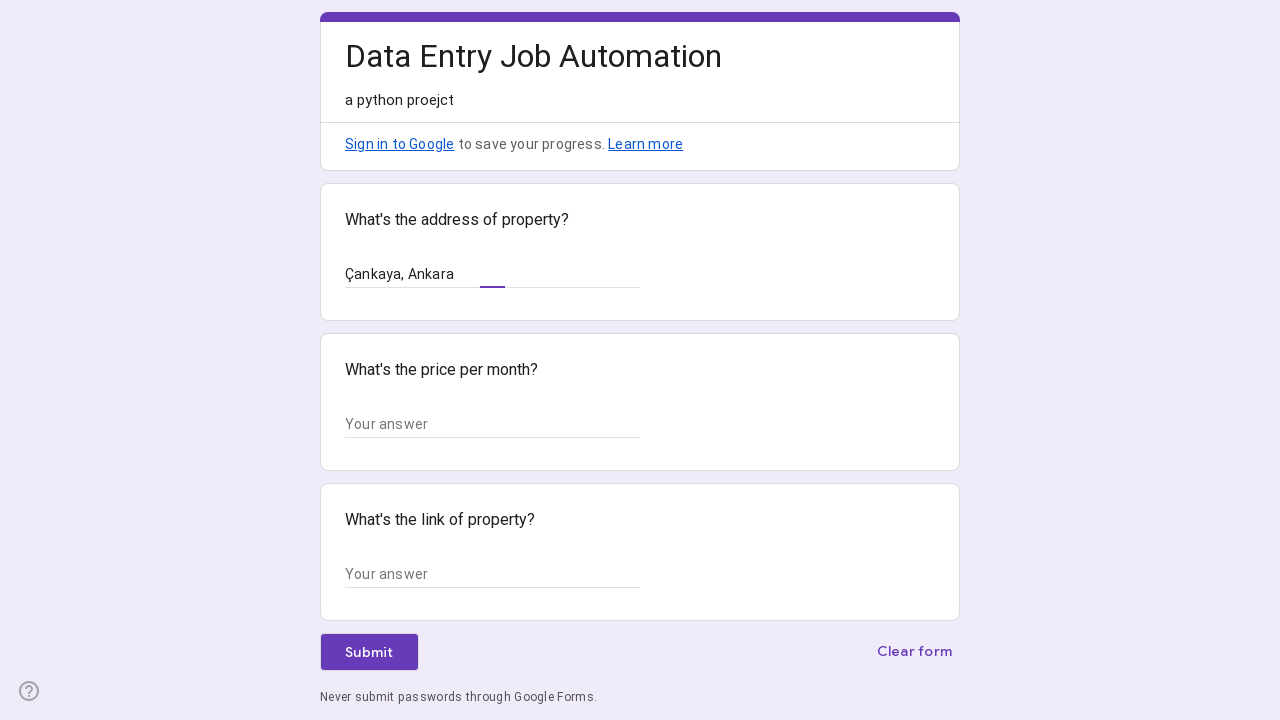

Filled price field with '15000 TL' on //*[@id="mG61Hd"]/div[2]/div/div[2]/div[2]/div/div/div[2]/div/div[1]/div/div[1]/
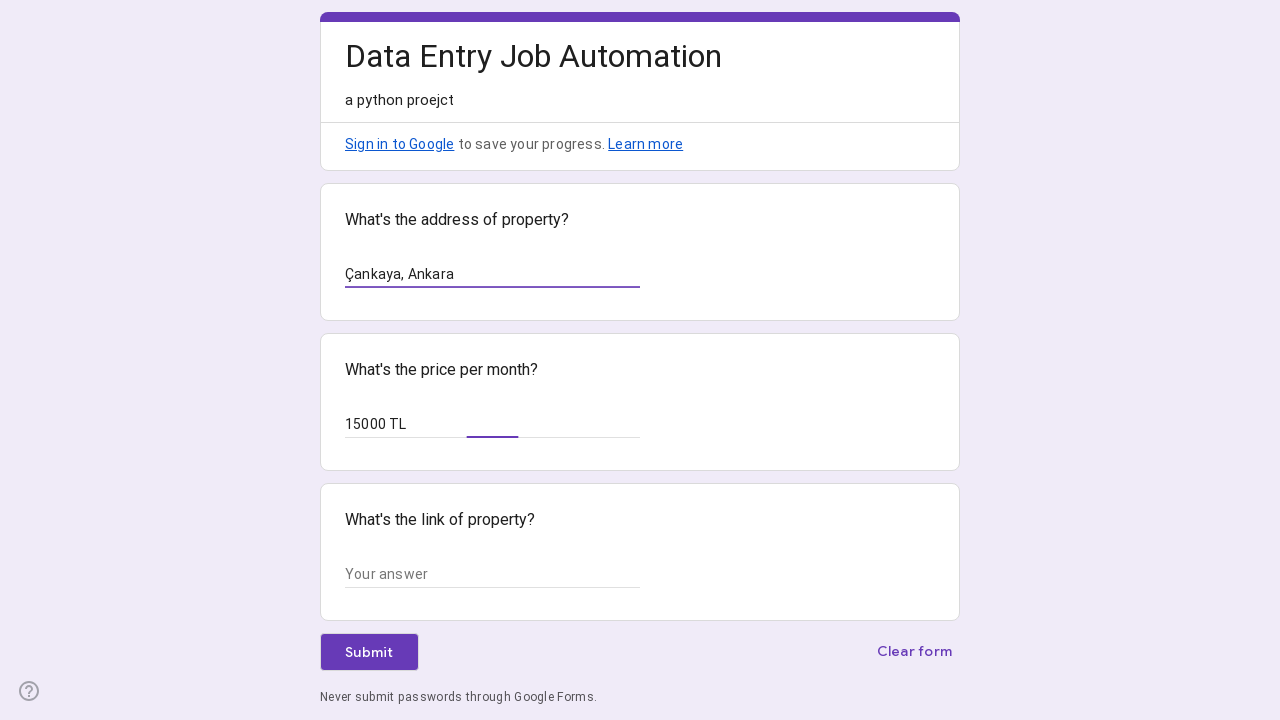

Filled property link field with Hepsiemlak listing URL on //*[@id="mG61Hd"]/div[2]/div/div[2]/div[3]/div/div/div[2]/div/div[1]/div/div[1]/
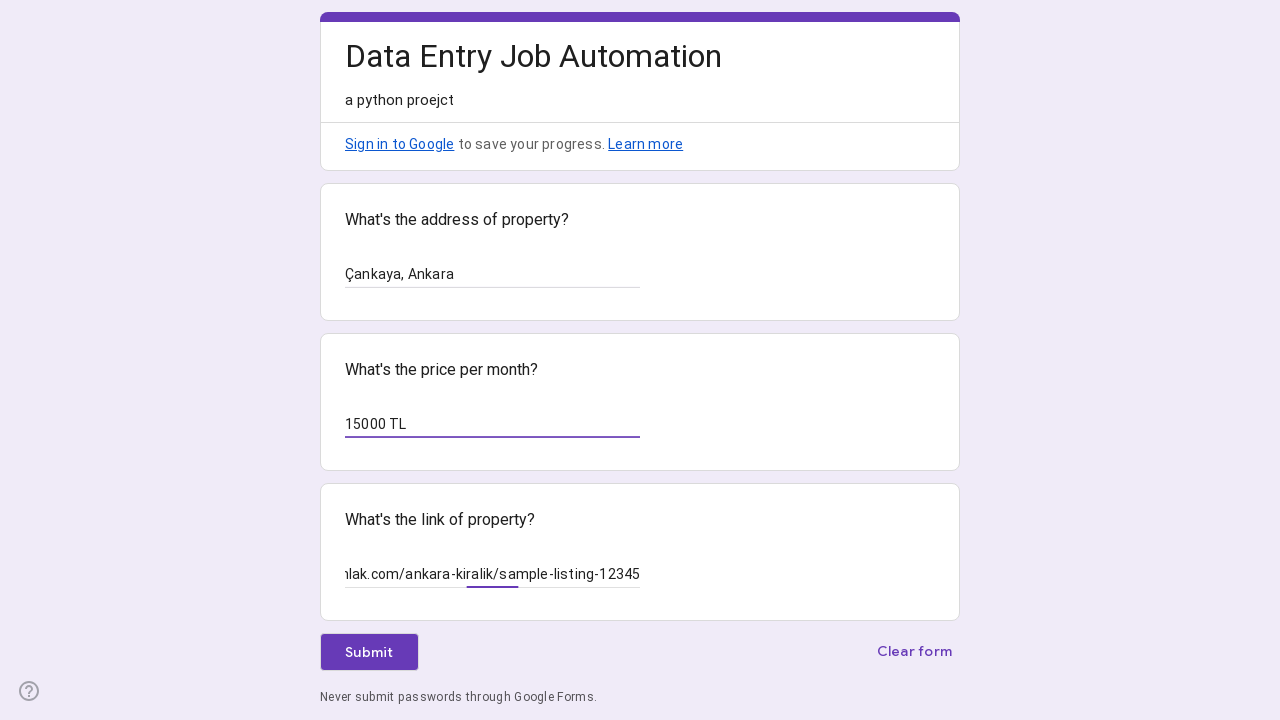

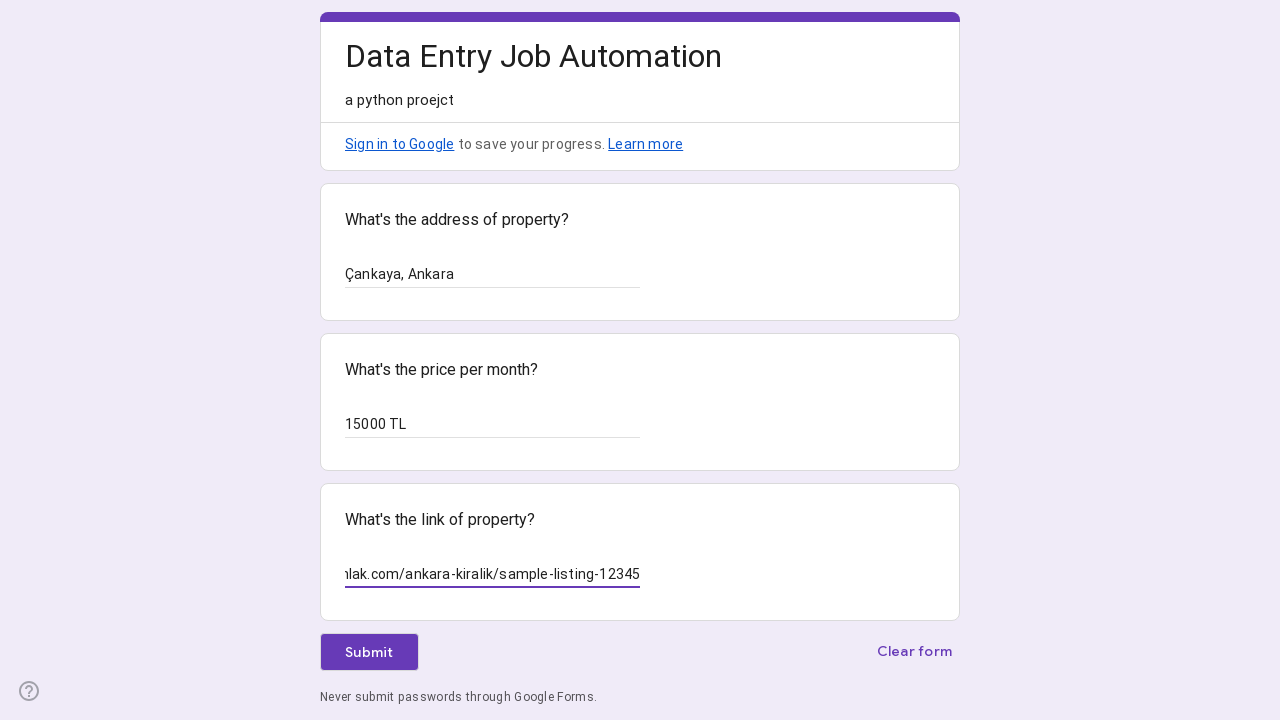